Tests drag and drop functionality by dragging a ball element into two different drop zones and verifying the drop was successful

Starting URL: https://v1.training-support.net/selenium/drag-drop

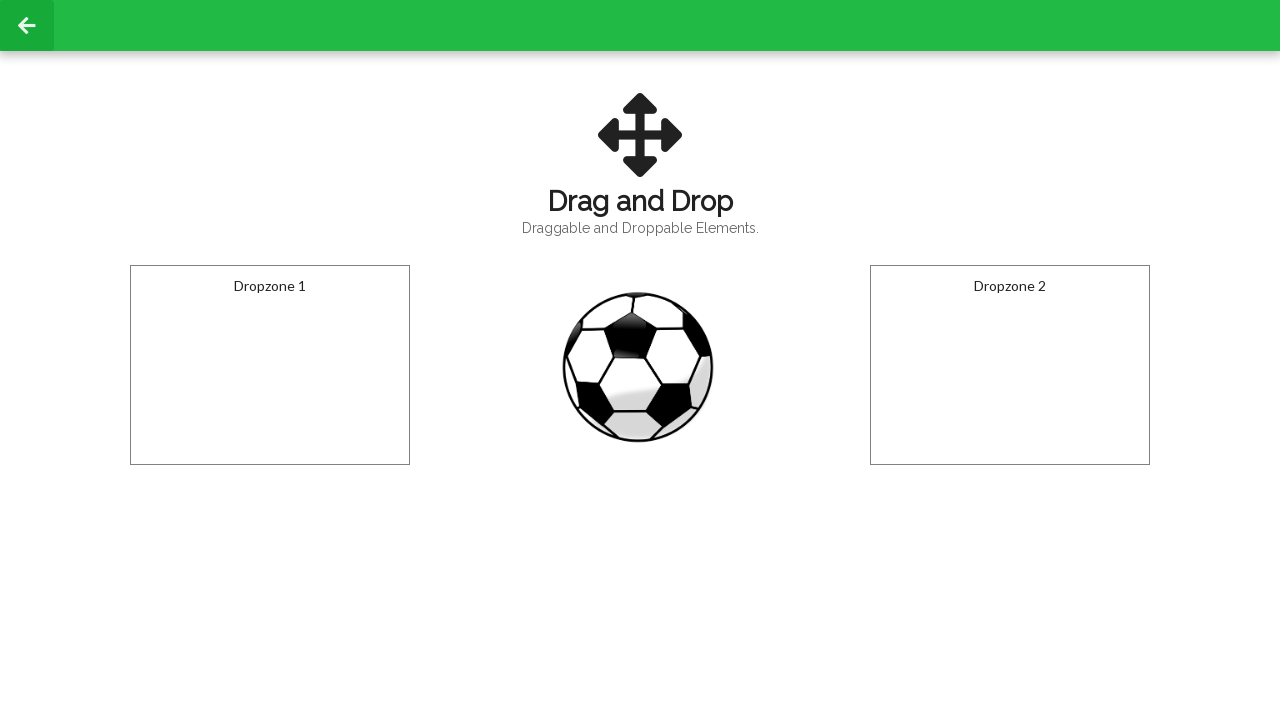

Located the draggable ball element
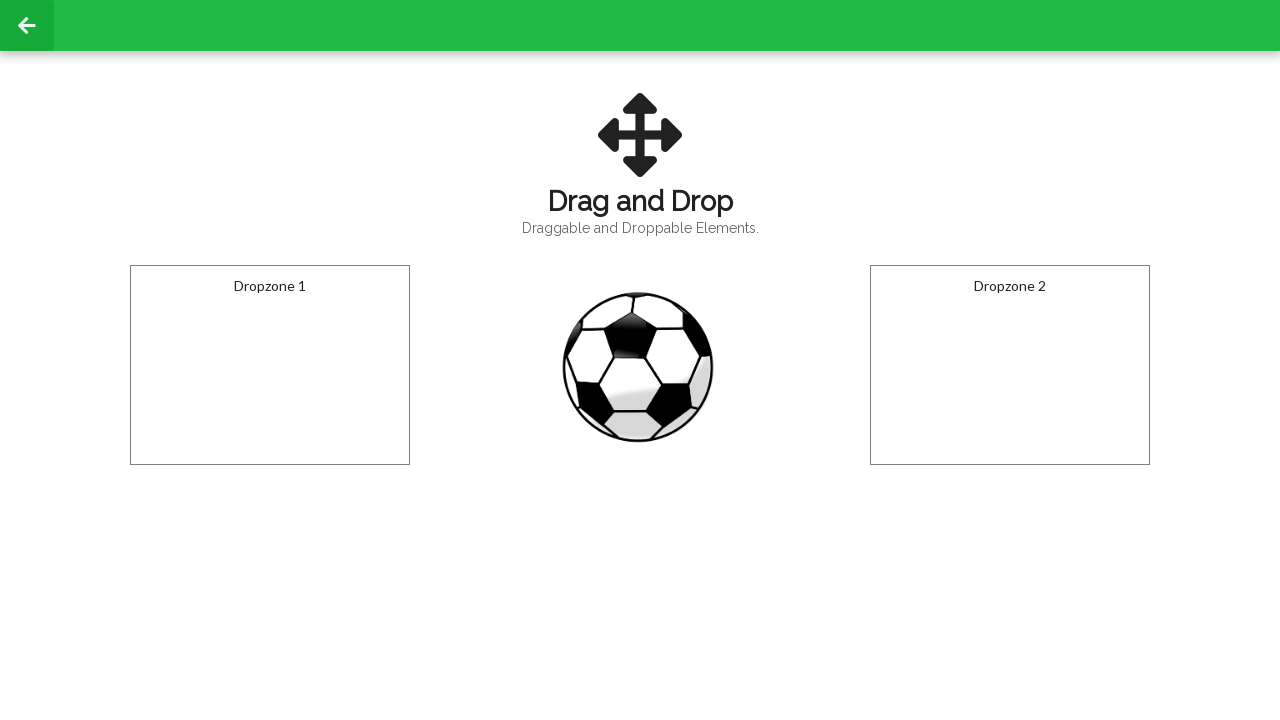

Located the first drop zone
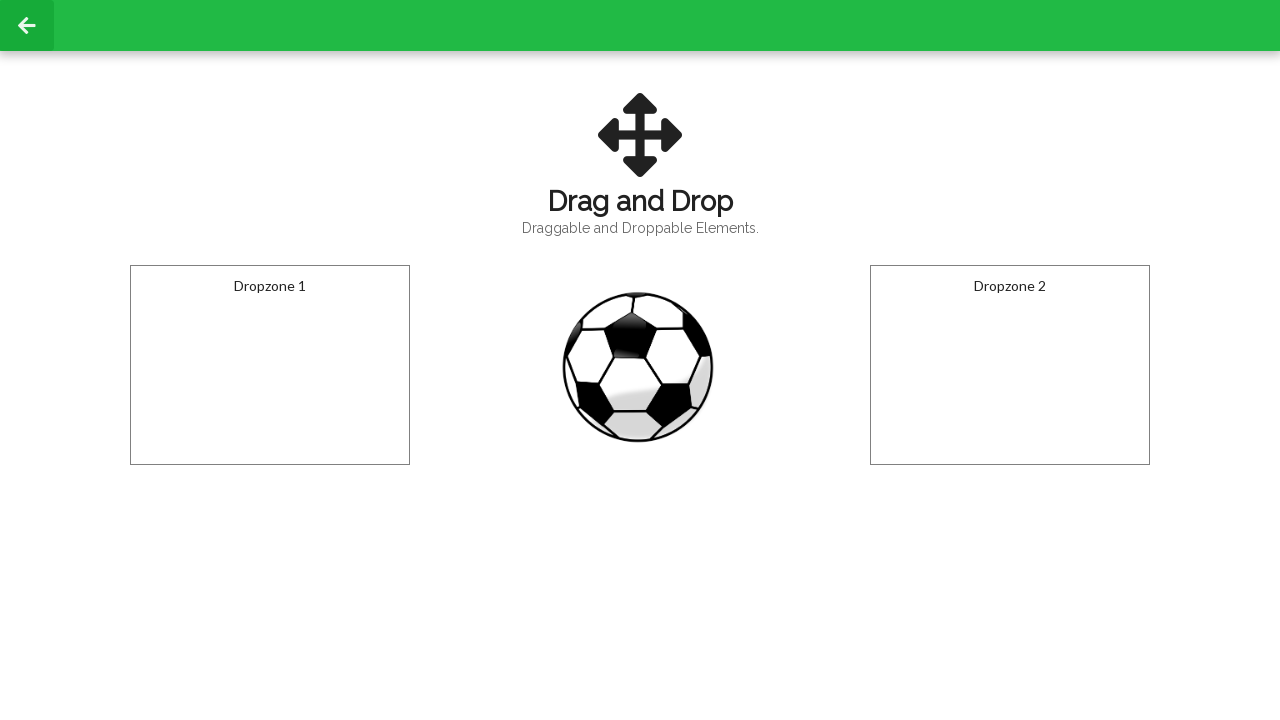

Located the second drop zone
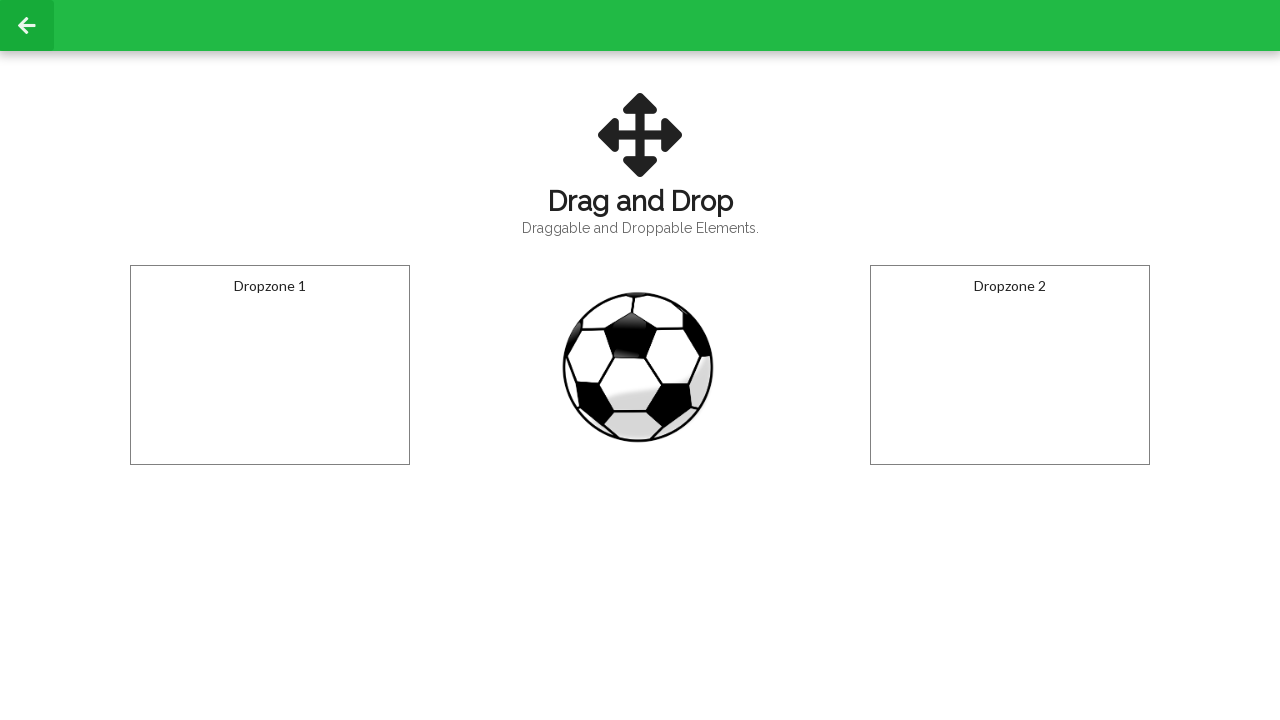

Dragged the ball to the first drop zone at (270, 365)
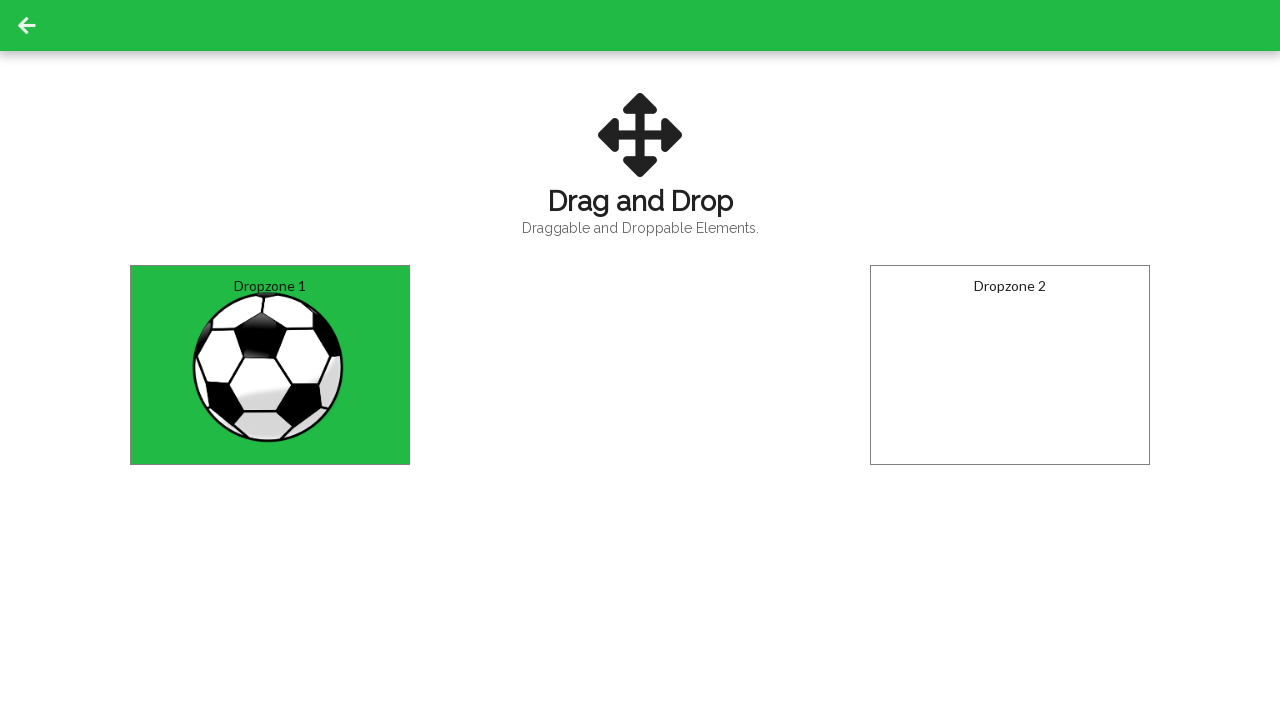

Waited for the first drop to be registered
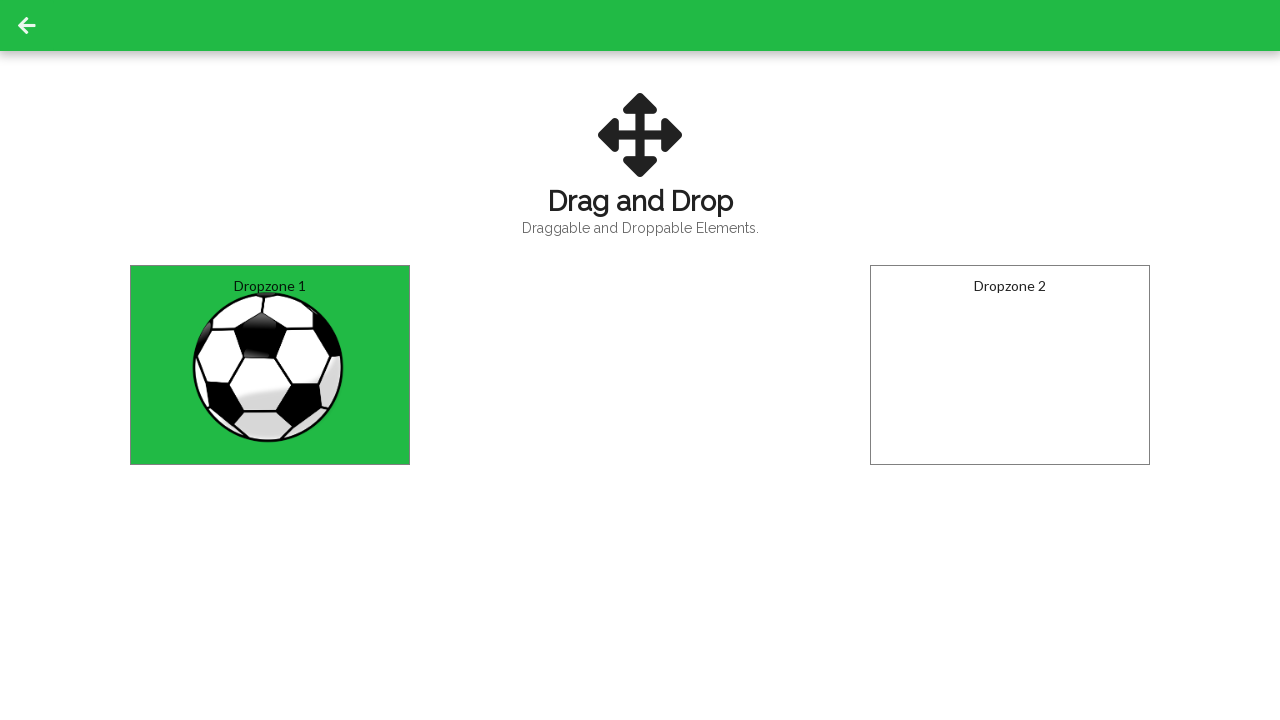

Dragged the ball to the second drop zone at (1010, 365)
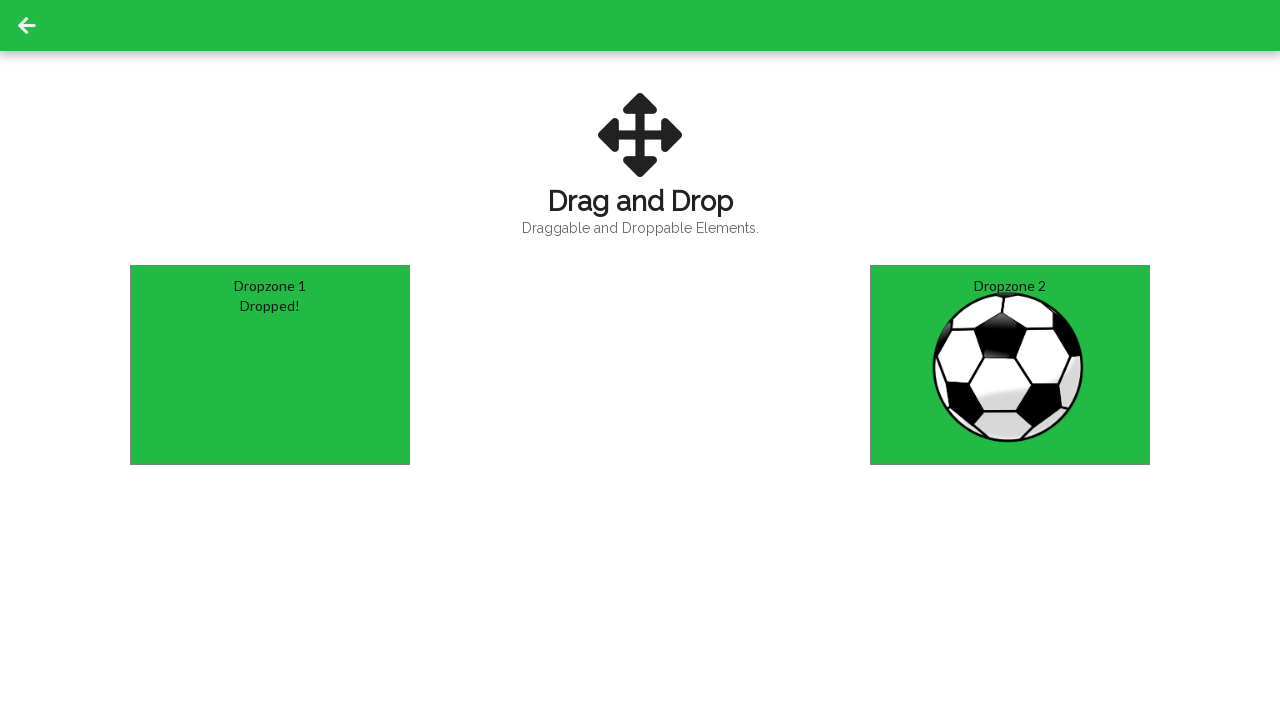

Waited for the second drop to be registered
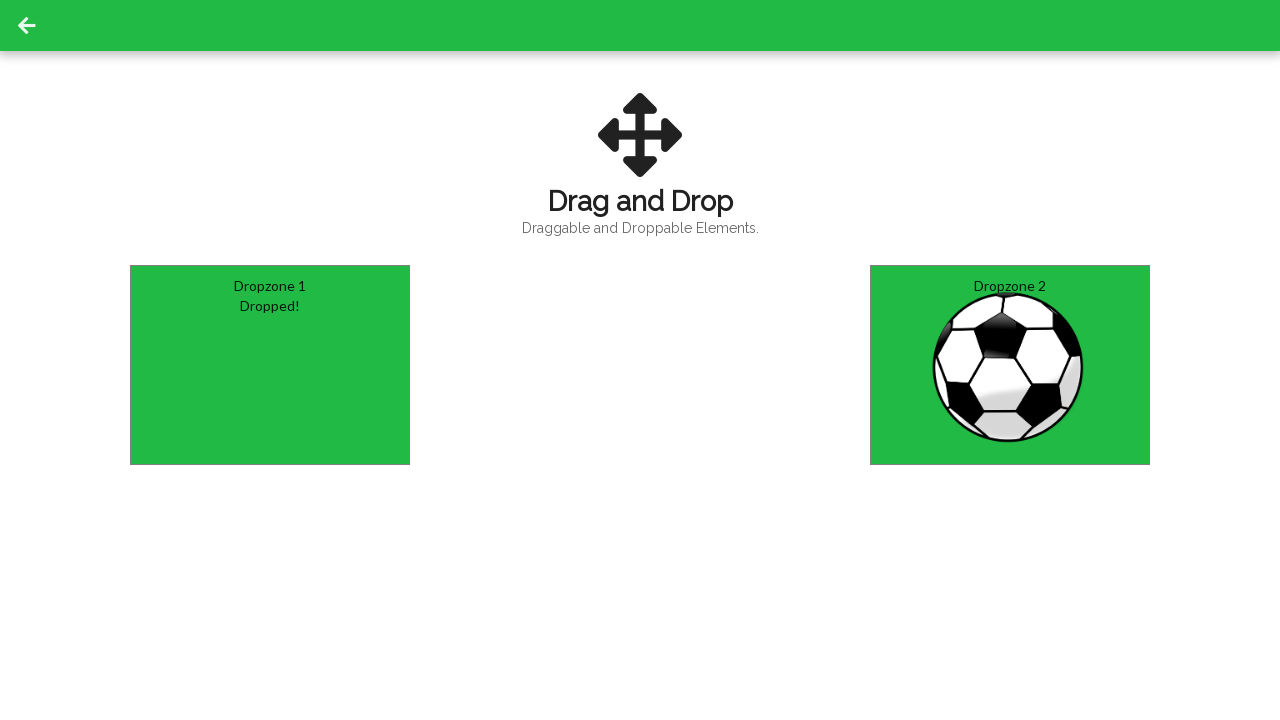

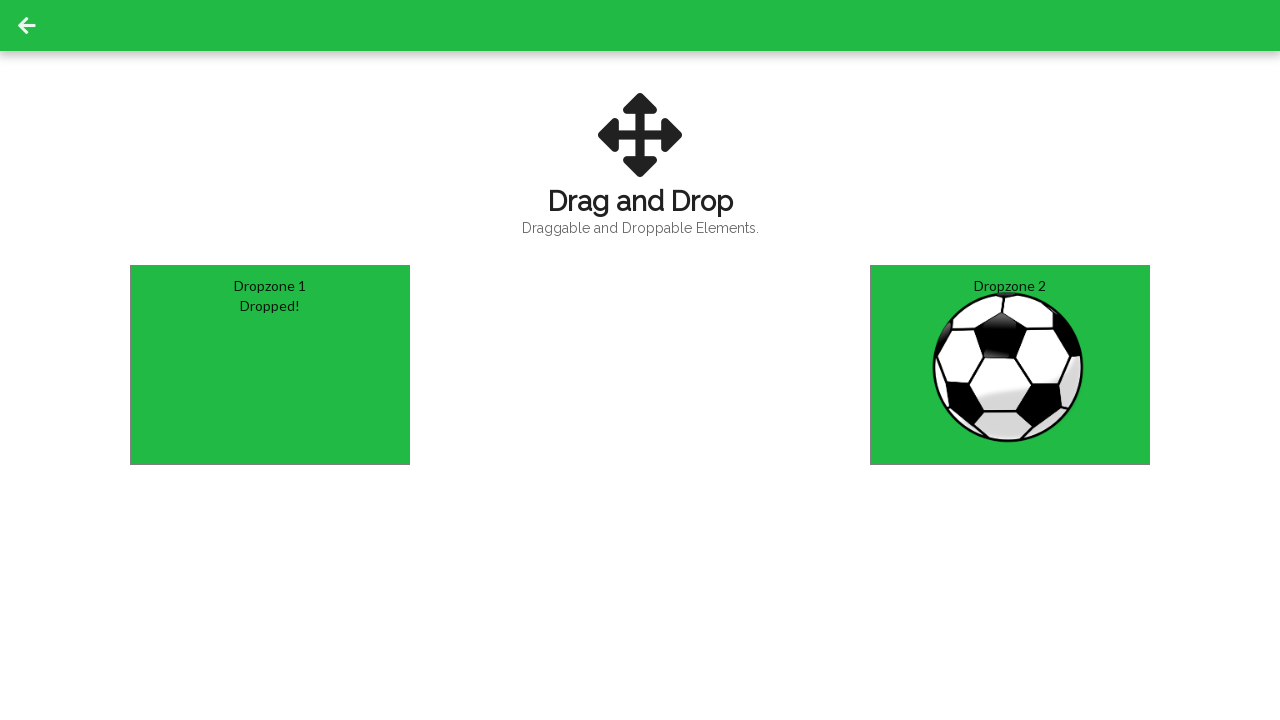